Tests a SPA verification feature by clicking a verify button and asserting that a success message appears on the page.

Starting URL: https://erikdark.github.io/QA_autotests_14/

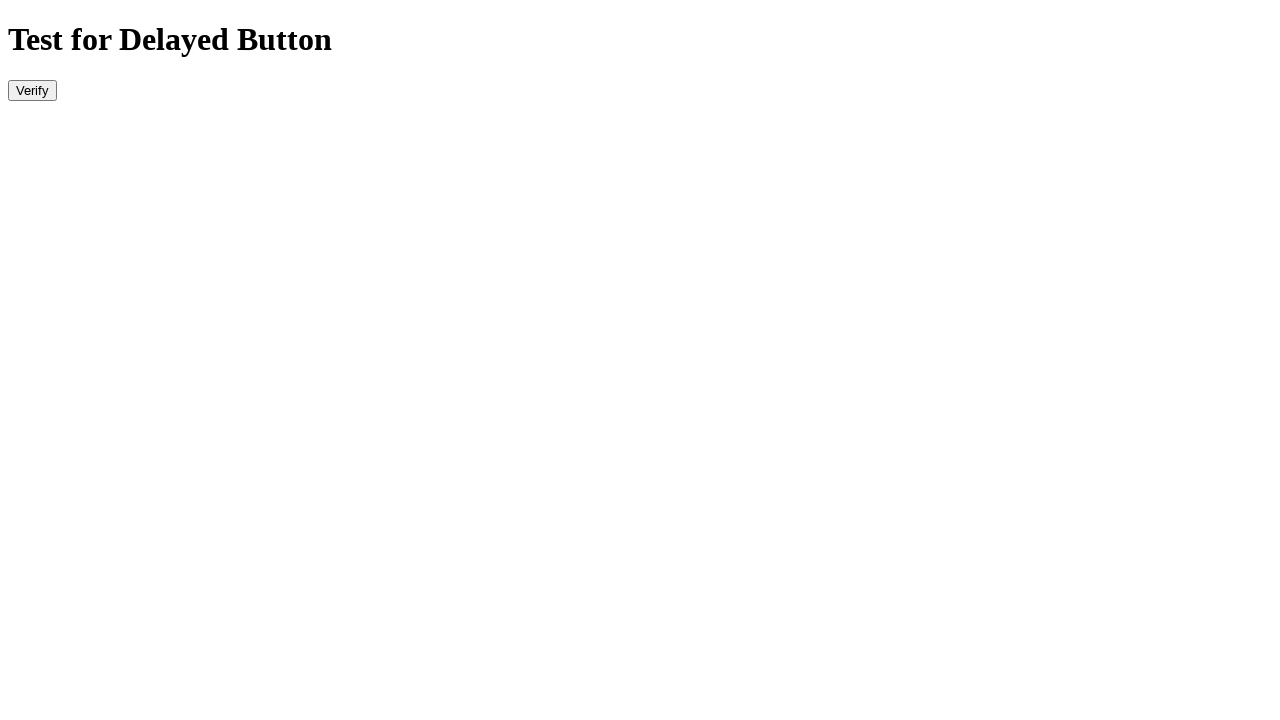

Clicked the verify button at (32, 90) on #verify
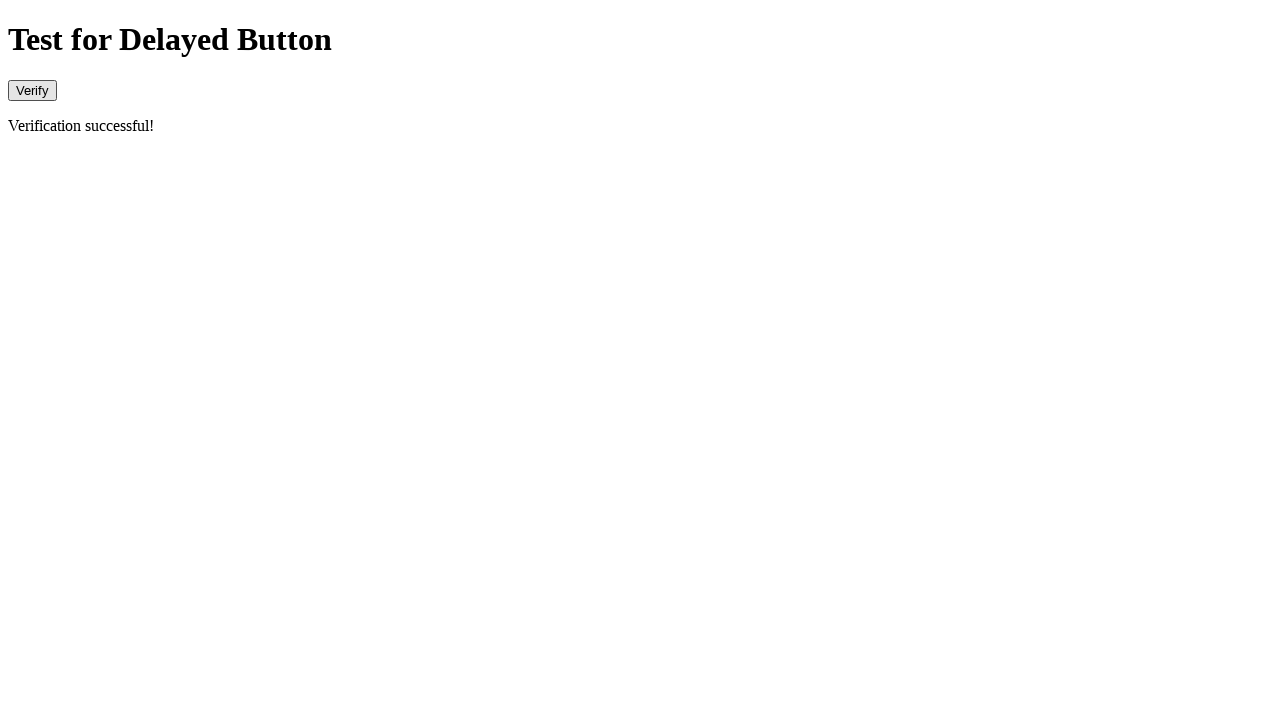

Success message element is visible
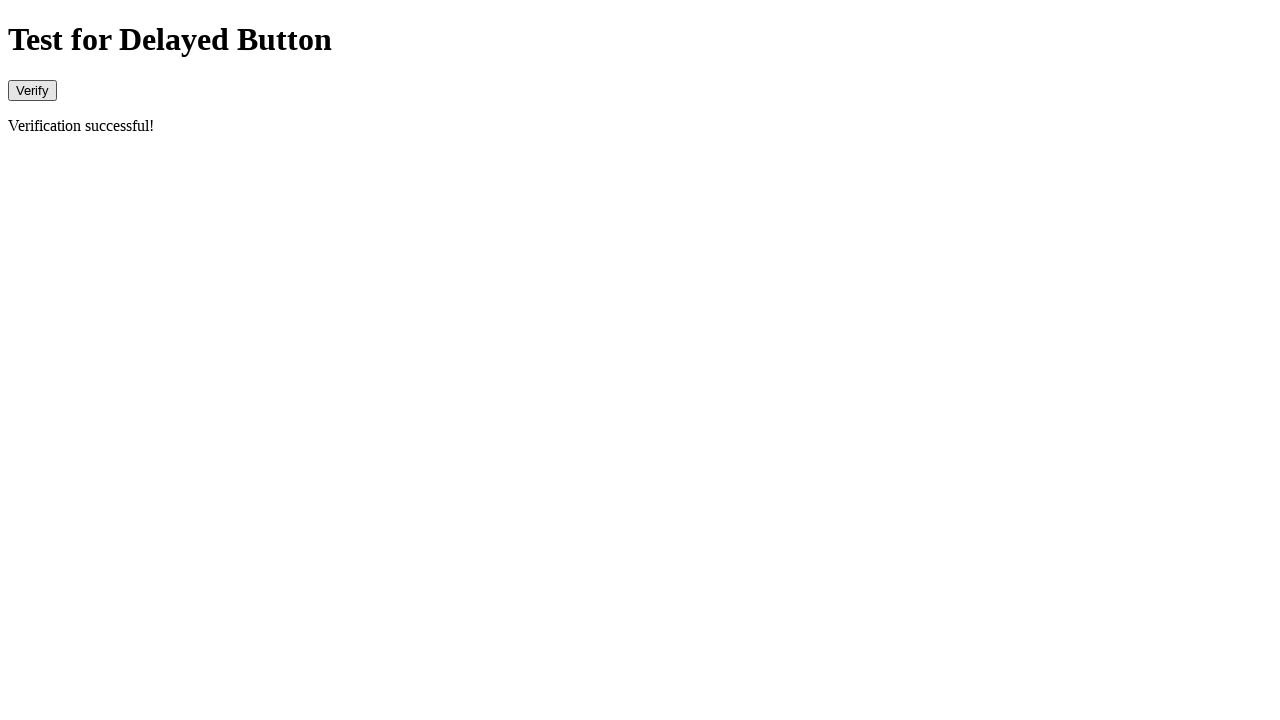

Verified that success message contains 'Verification successful!'
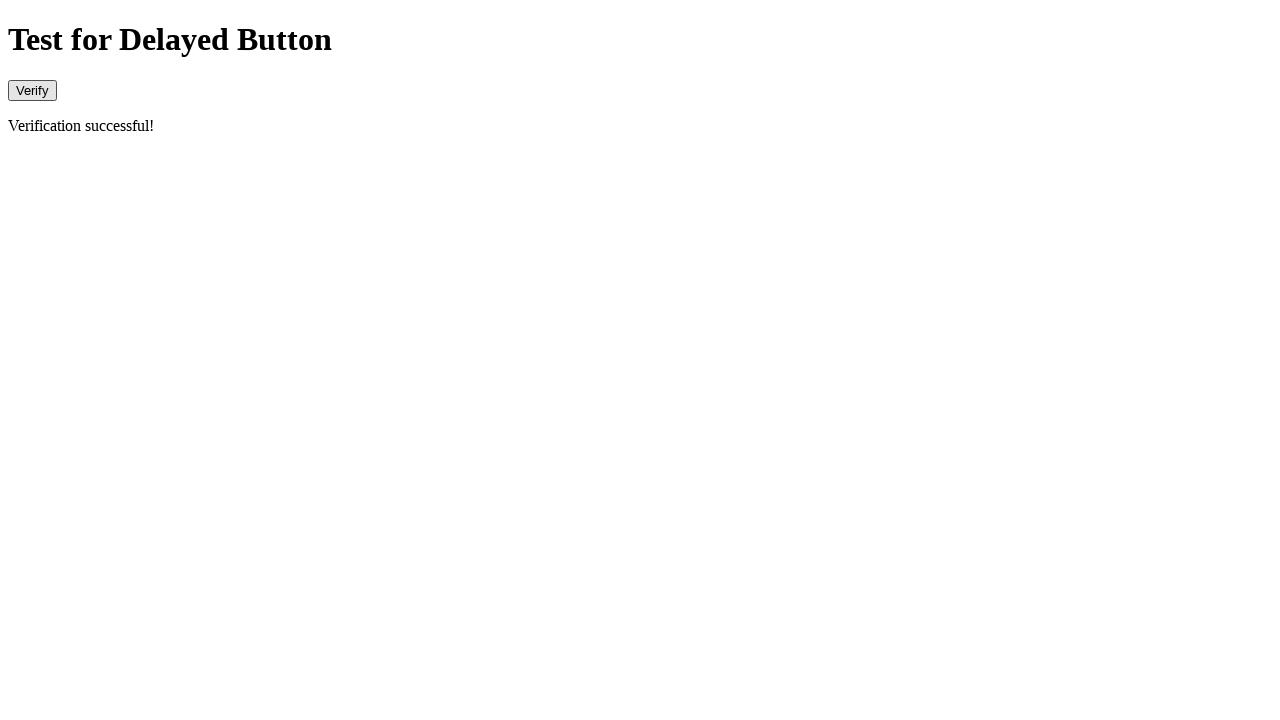

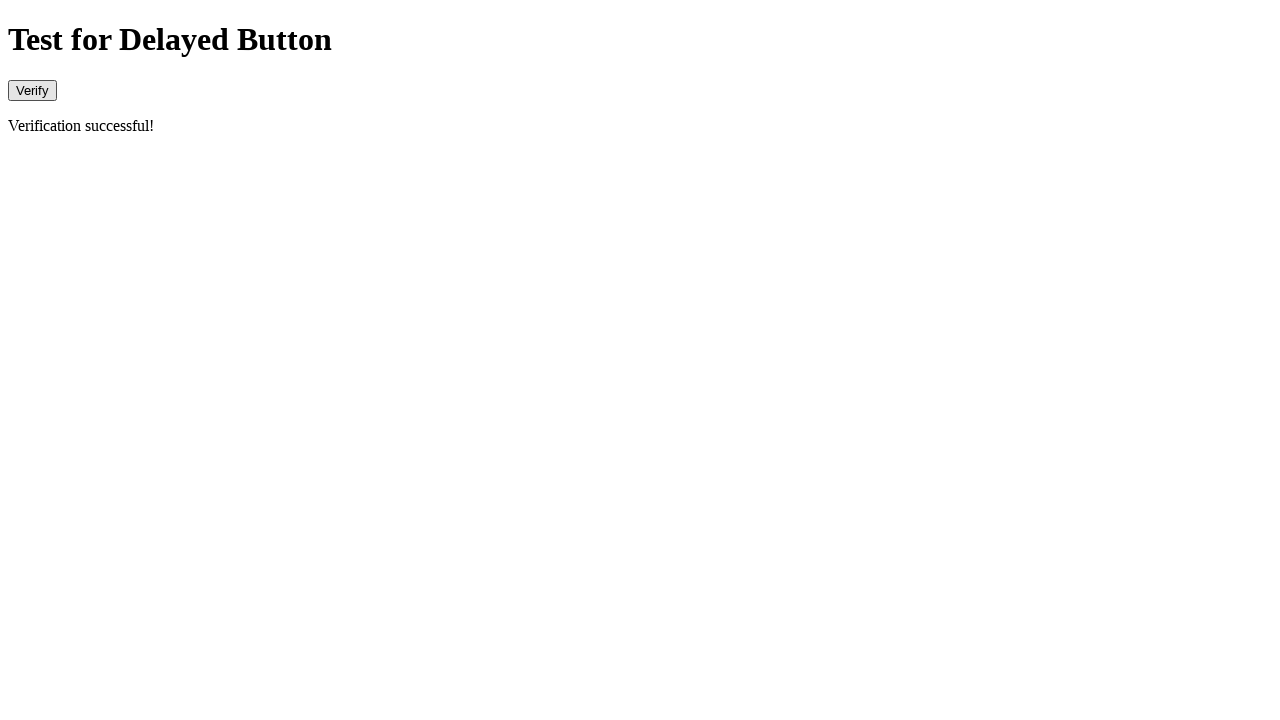